Navigates to a SteelFit USA product page and verifies the presence of a stock status element on the page

Starting URL: https://steelfitusa.com/products/abs-of-steel-starter-bundle

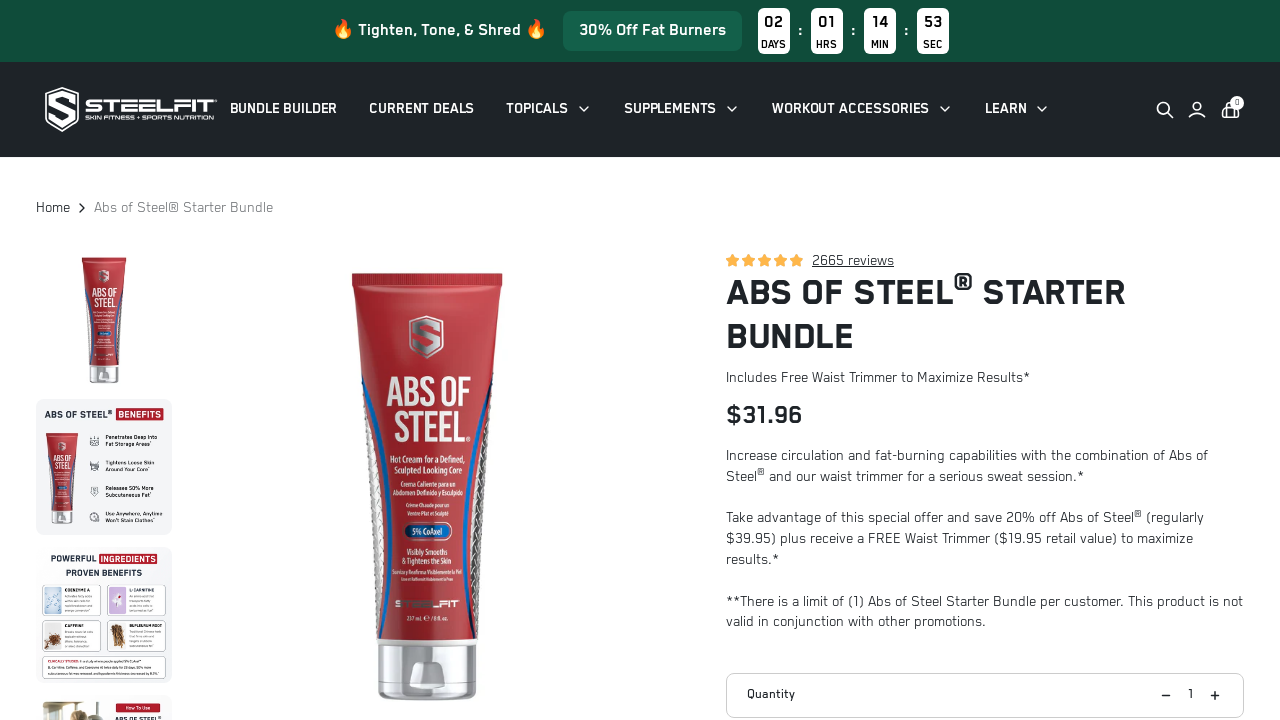

Navigated to SteelFit USA product page for Abs of Steel Starter Bundle
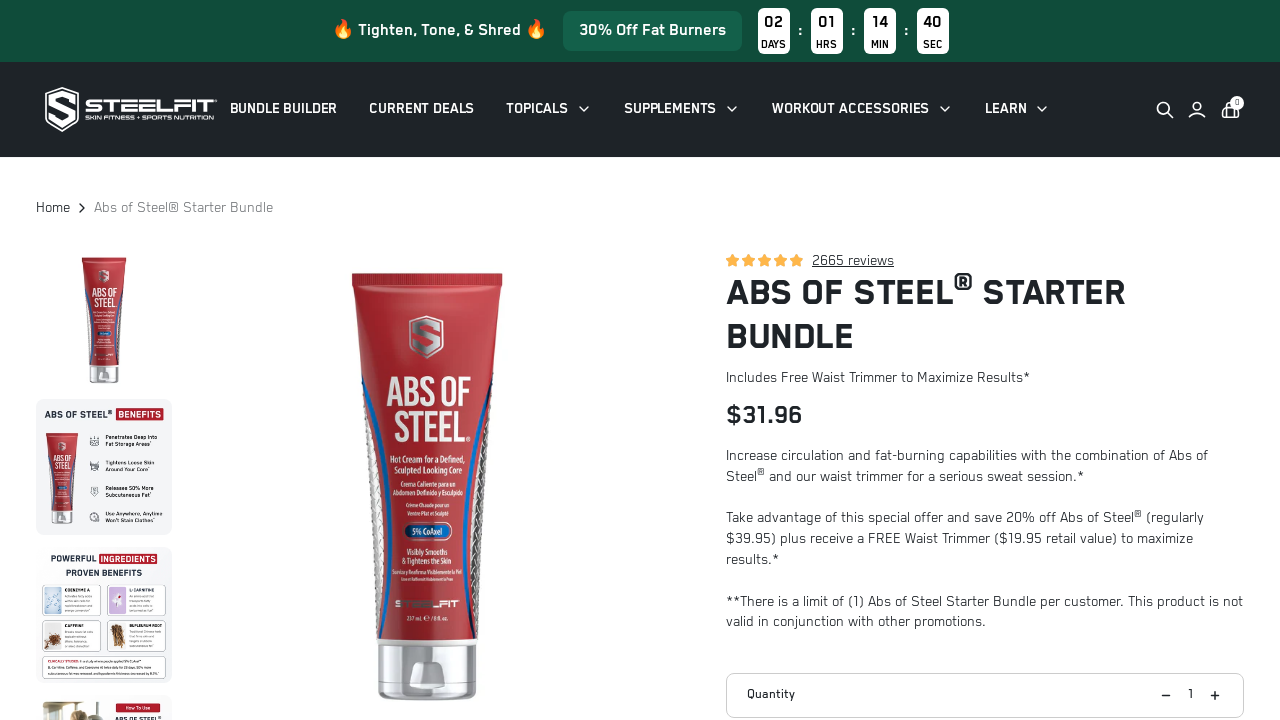

Stock status element (Sold out or Add to Cart button) is present on the product page
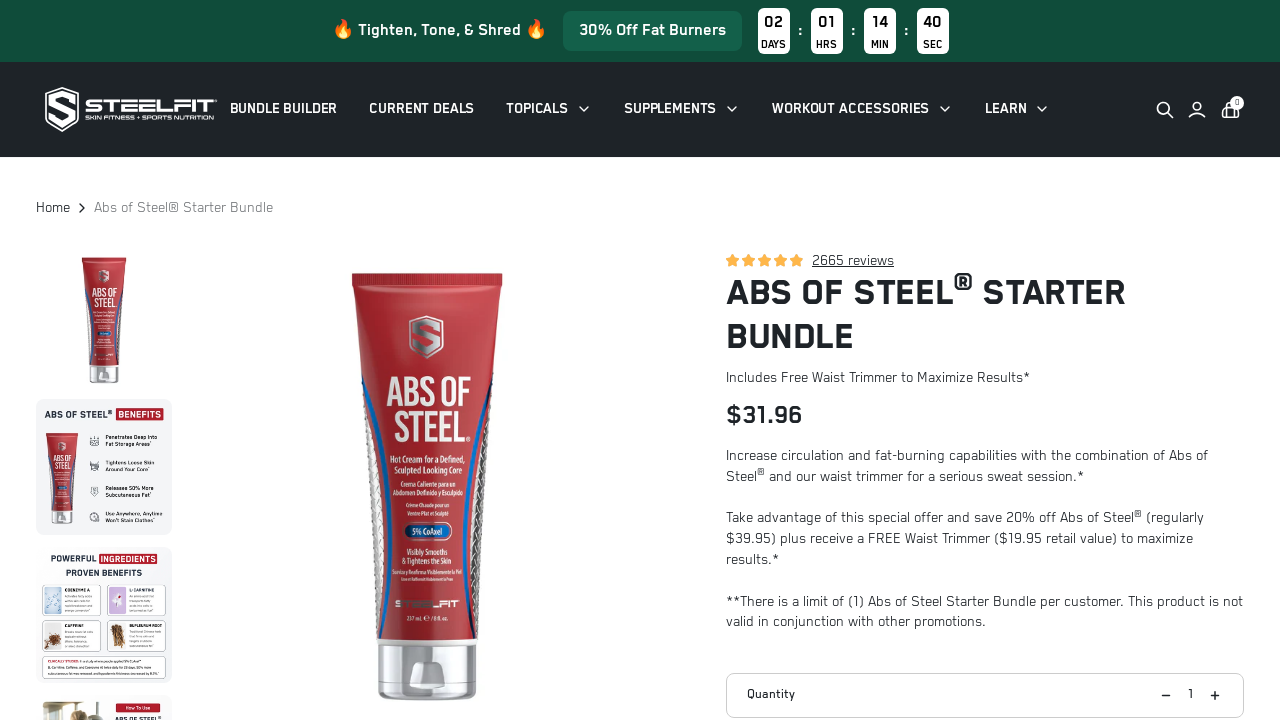

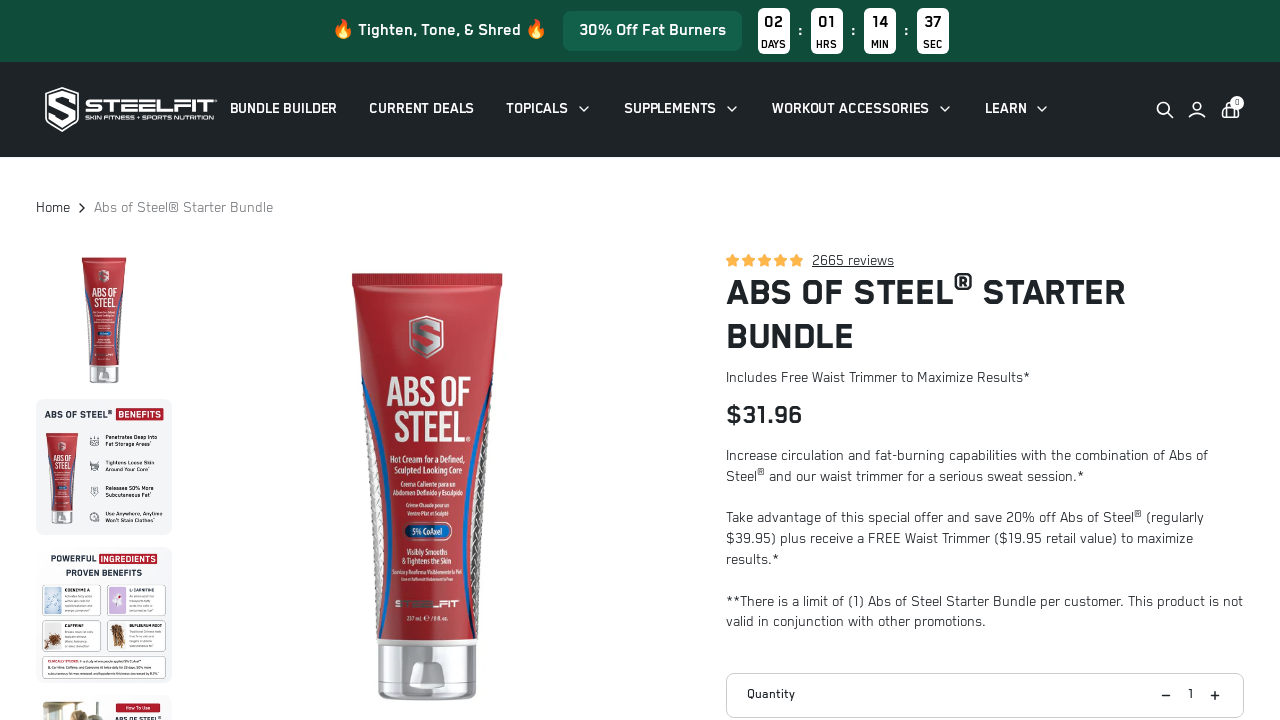